Tests navigation to VWO app and clicking on the "Start a free trial" link to verify the link is functional and navigates correctly.

Starting URL: https://app.vwo.com

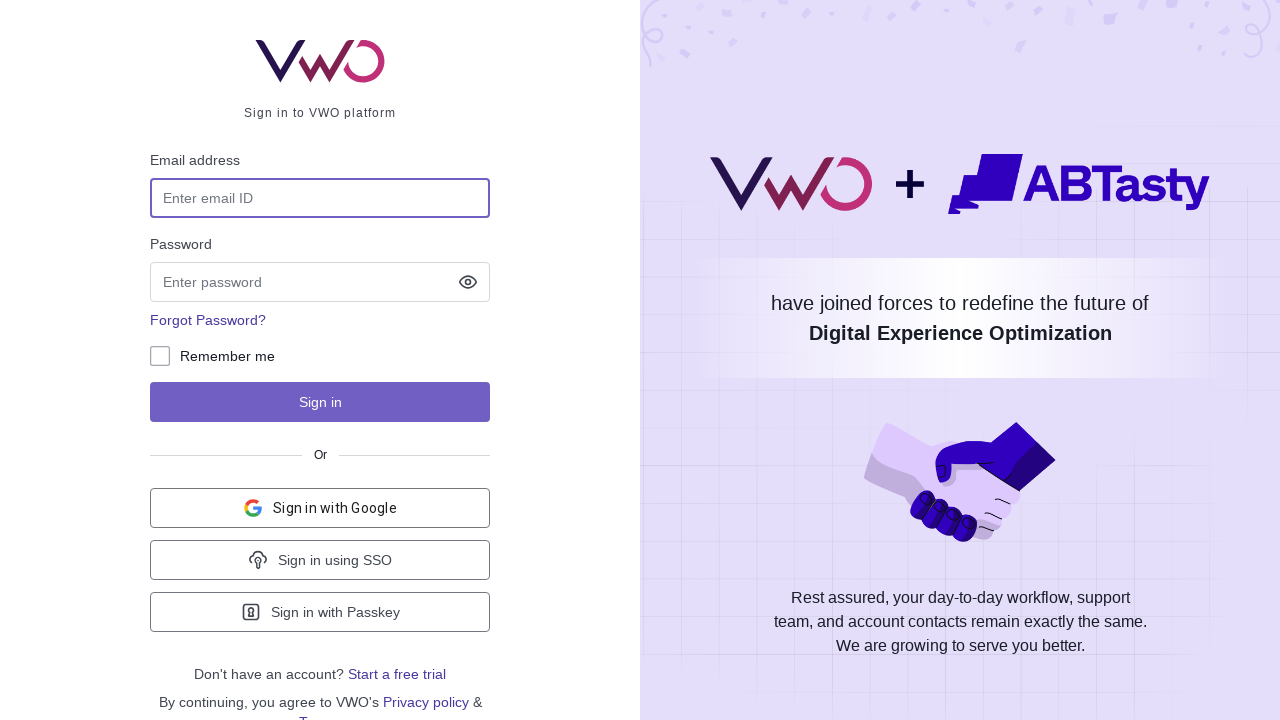

Waited for page to load (networkidle)
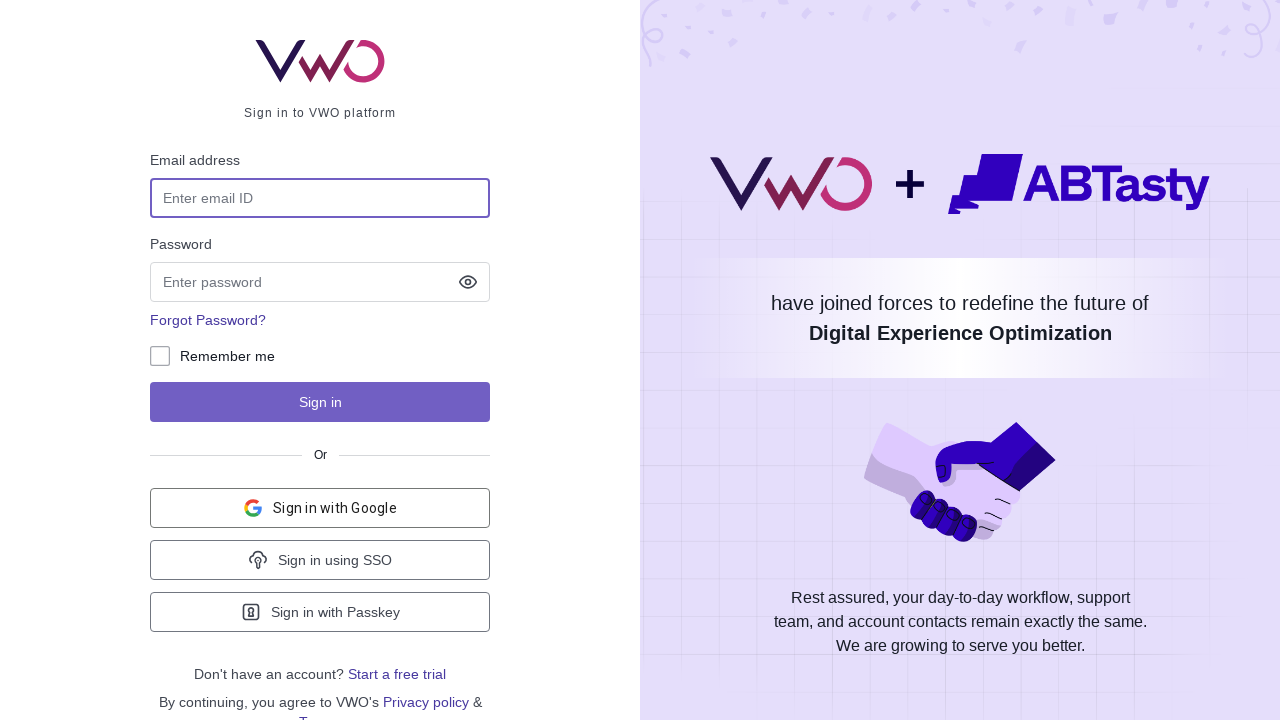

Located 'Start a free trial' link
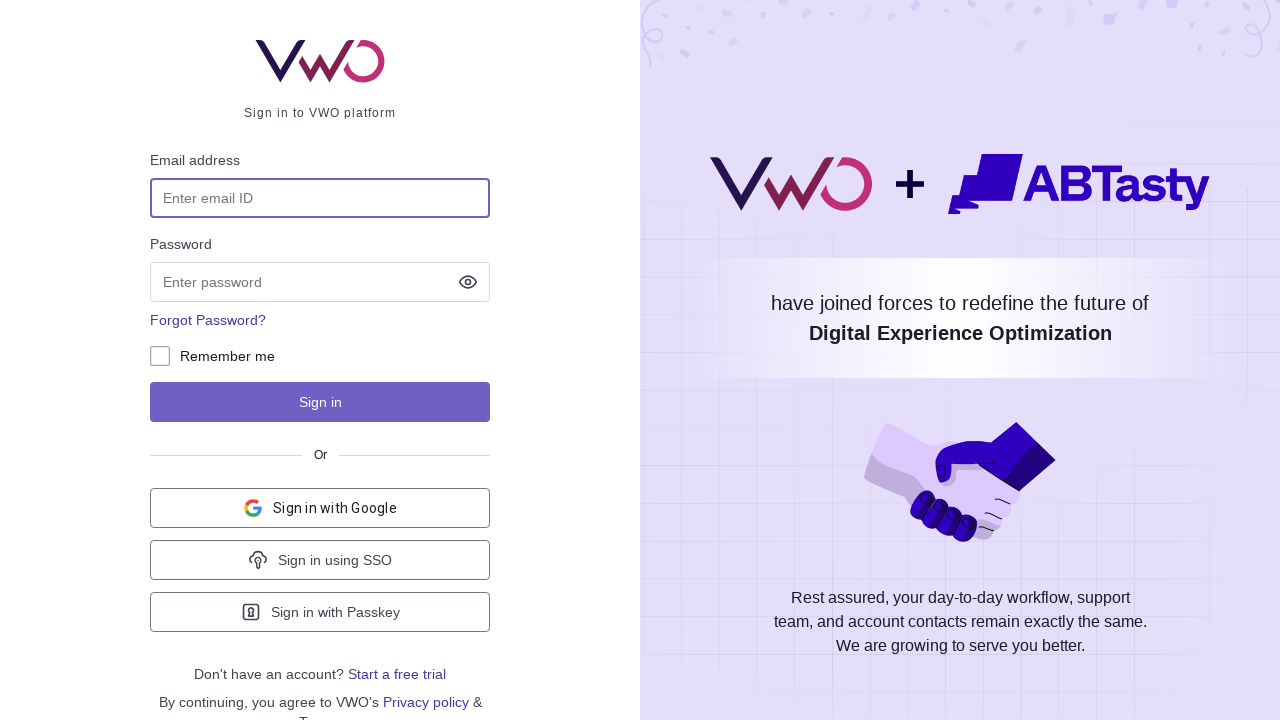

Clicked 'Start a free trial' link at (397, 674) on internal:role=link[name="Start a free"i]
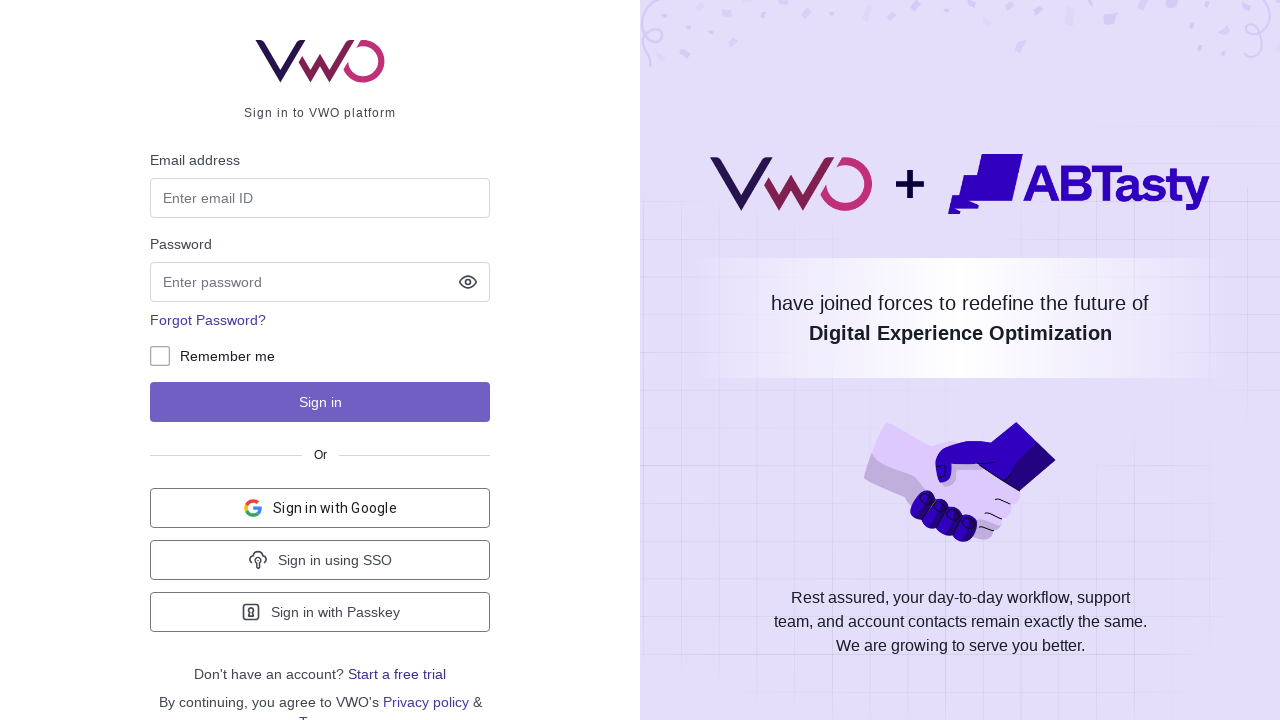

Waited for navigation to complete (load)
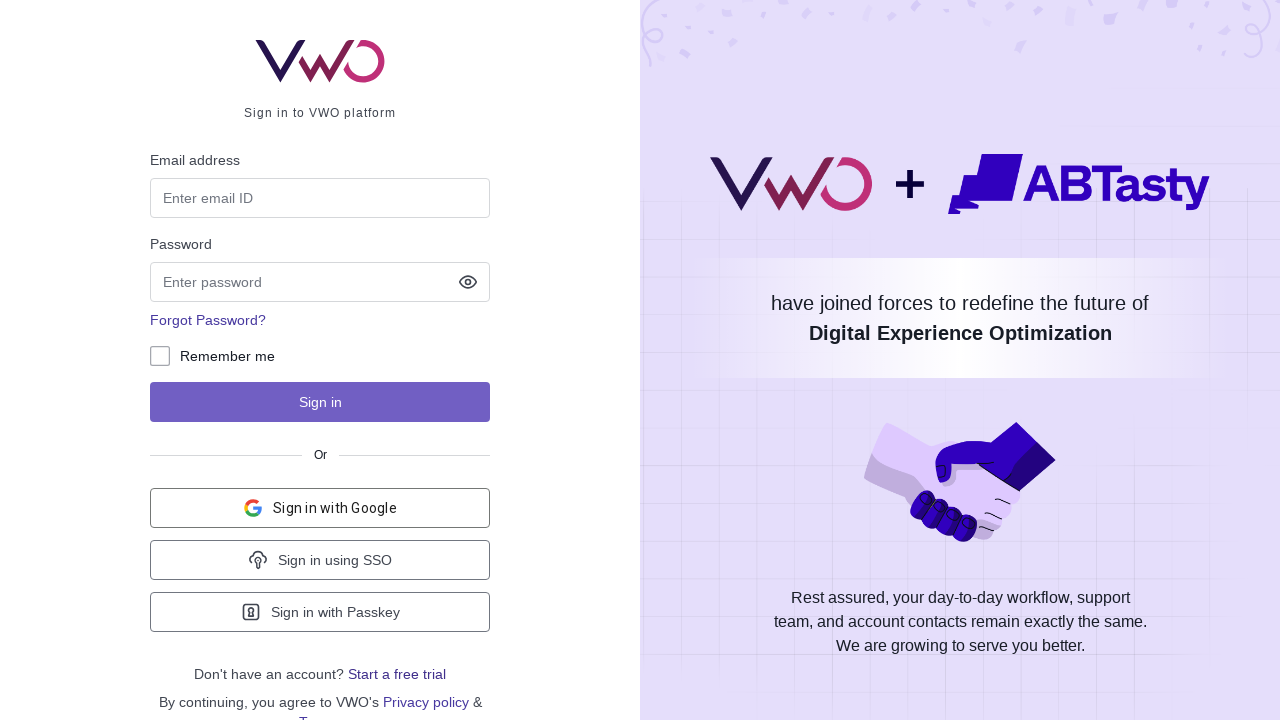

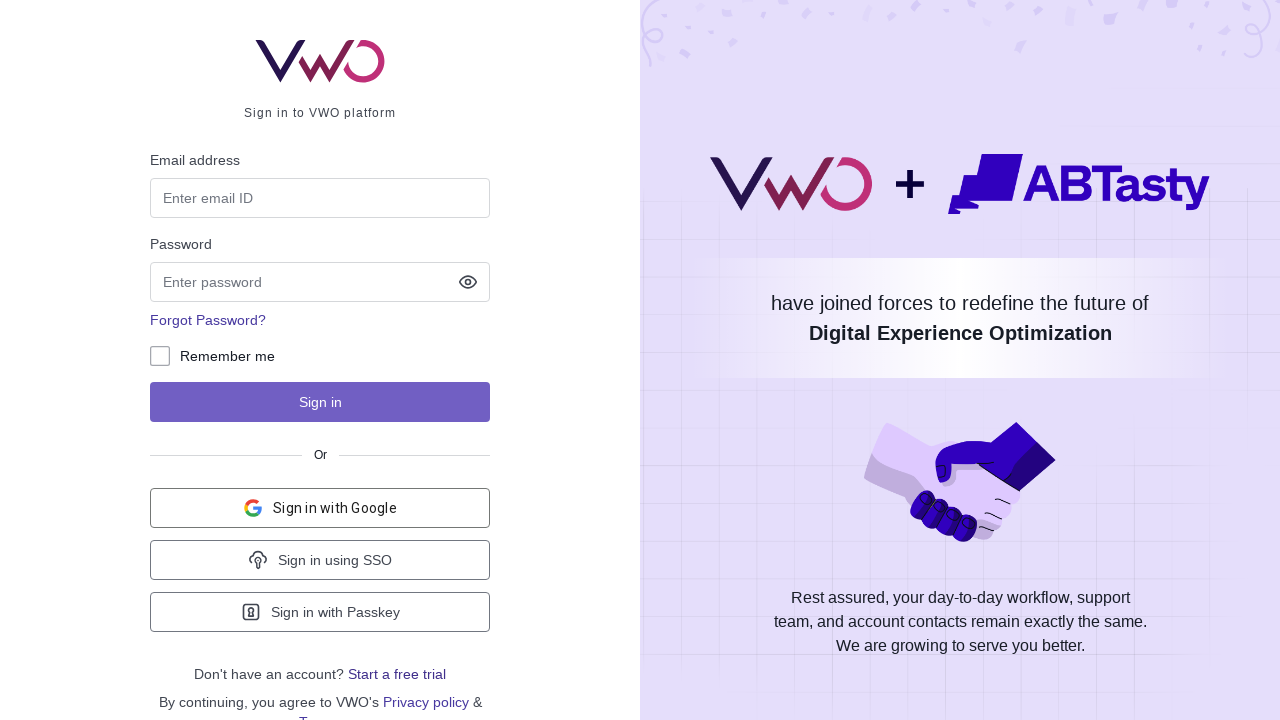